Tests static dropdown selection functionality

Starting URL: https://codenboxautomationlab.com/practice/

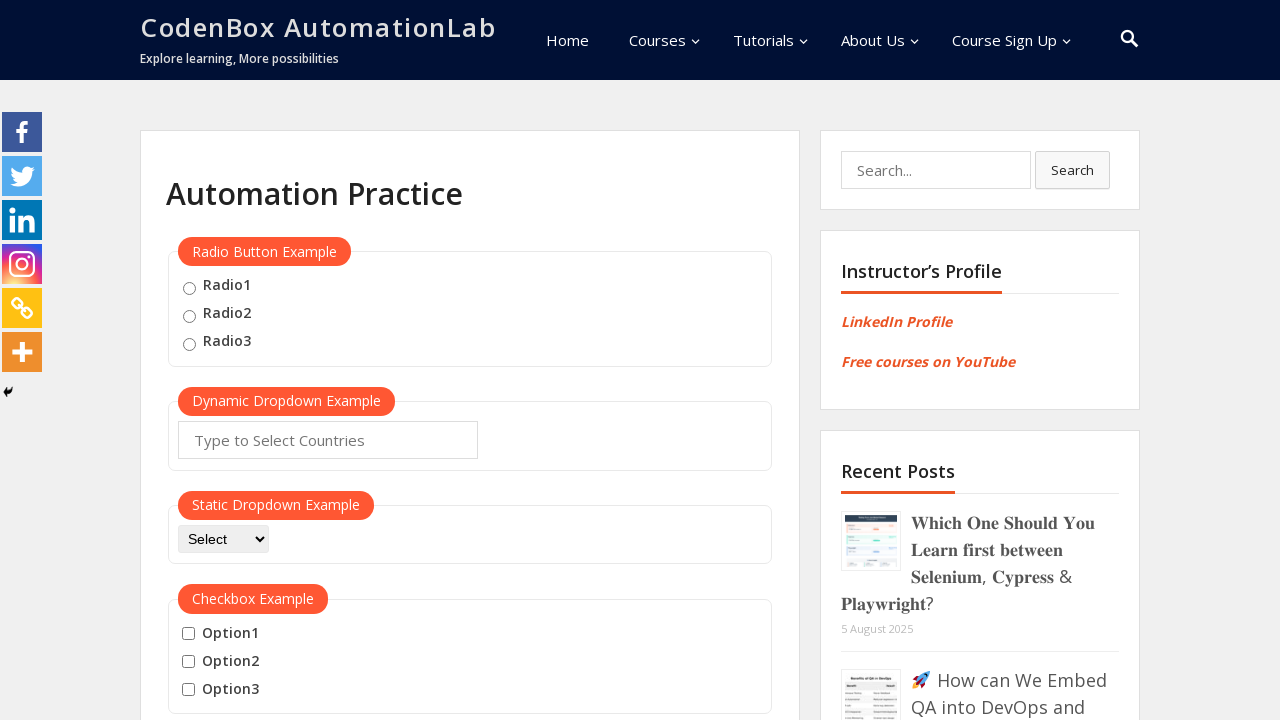

Selected 'option2' from static dropdown on #dropdown-class-example
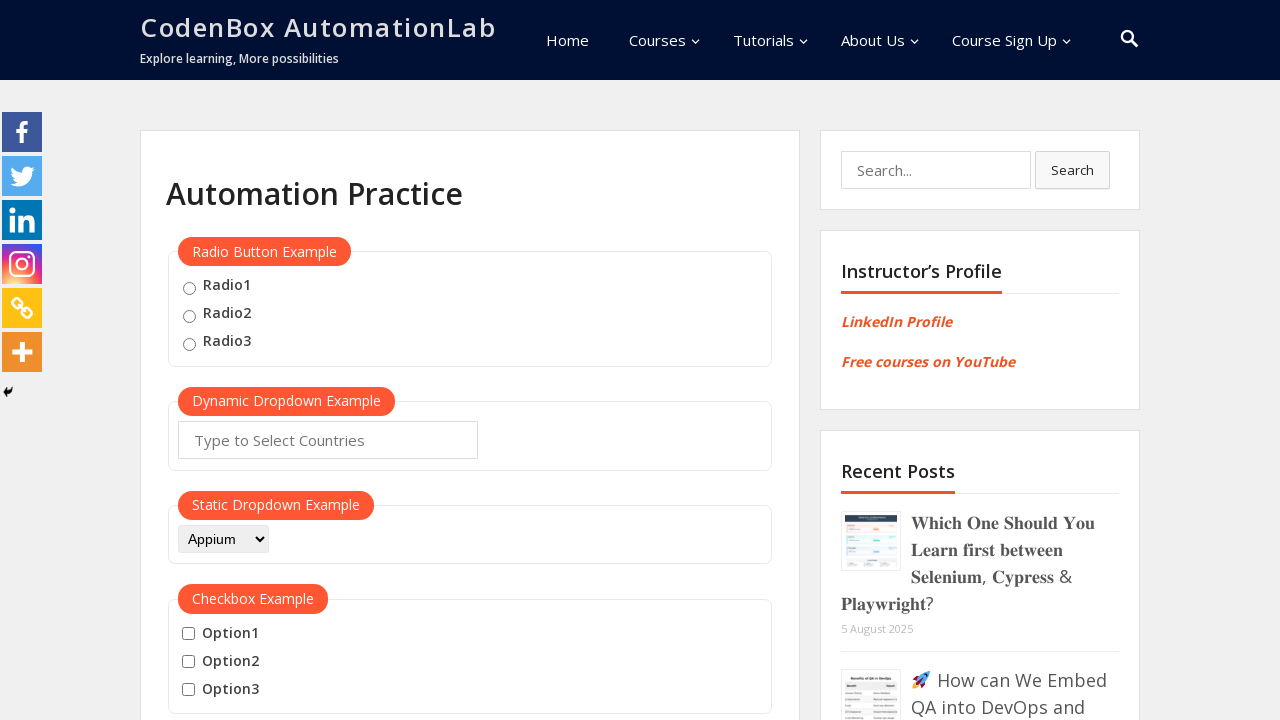

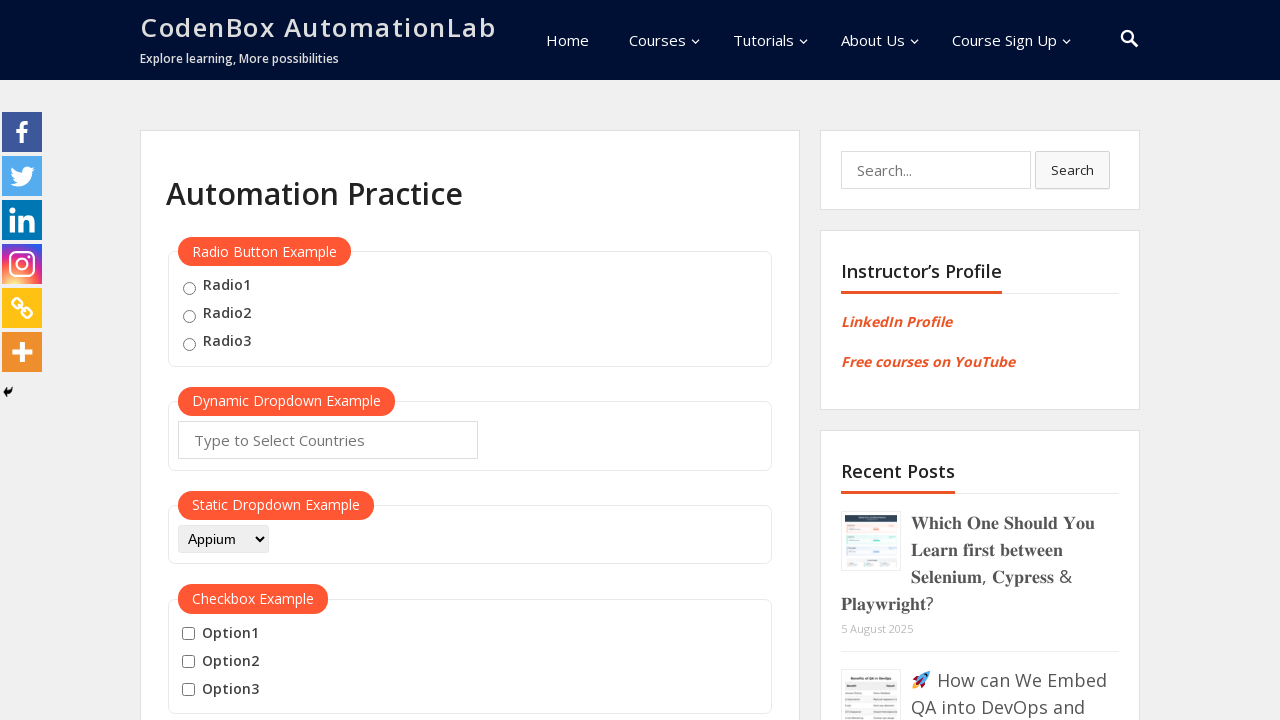